Tests opening a new browser window and navigating to a second URL, demonstrating multi-window handling functionality.

Starting URL: https://testautomationpractice.blogspot.com/

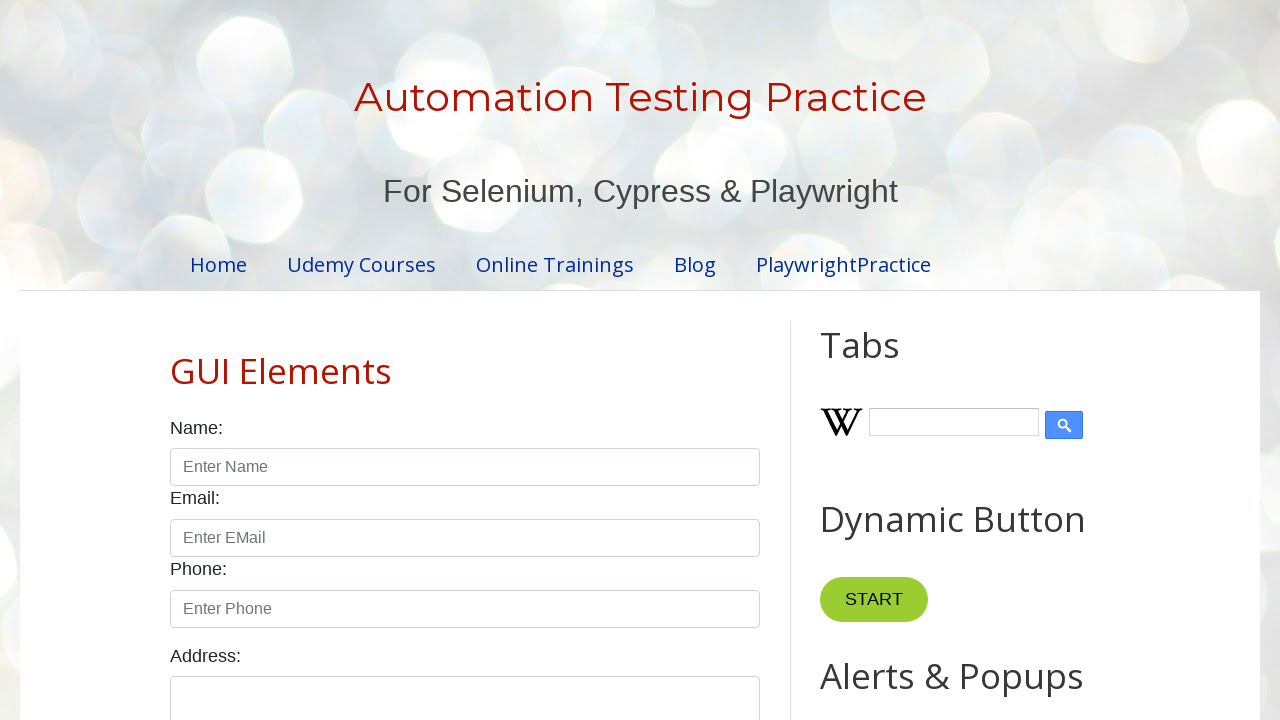

Opened a new browser window/page
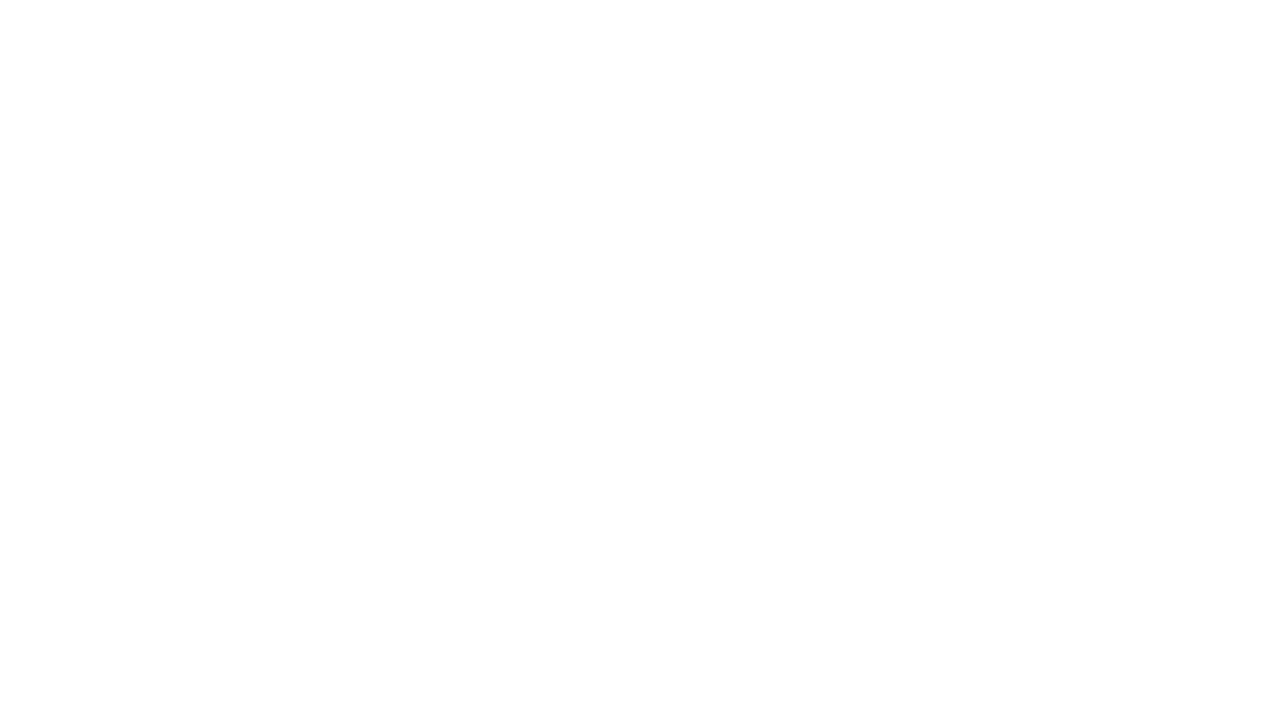

Navigated to OrangeHRM login page in new window
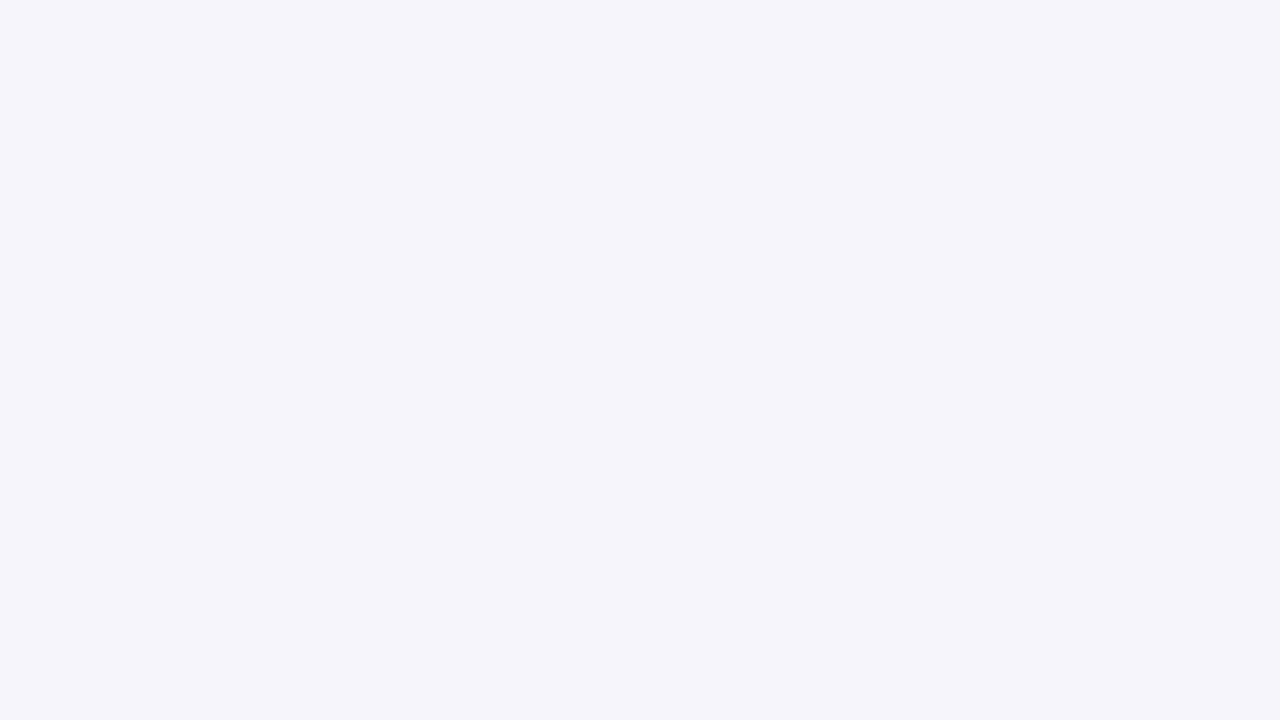

Waited for OrangeHRM page to load (domcontentloaded)
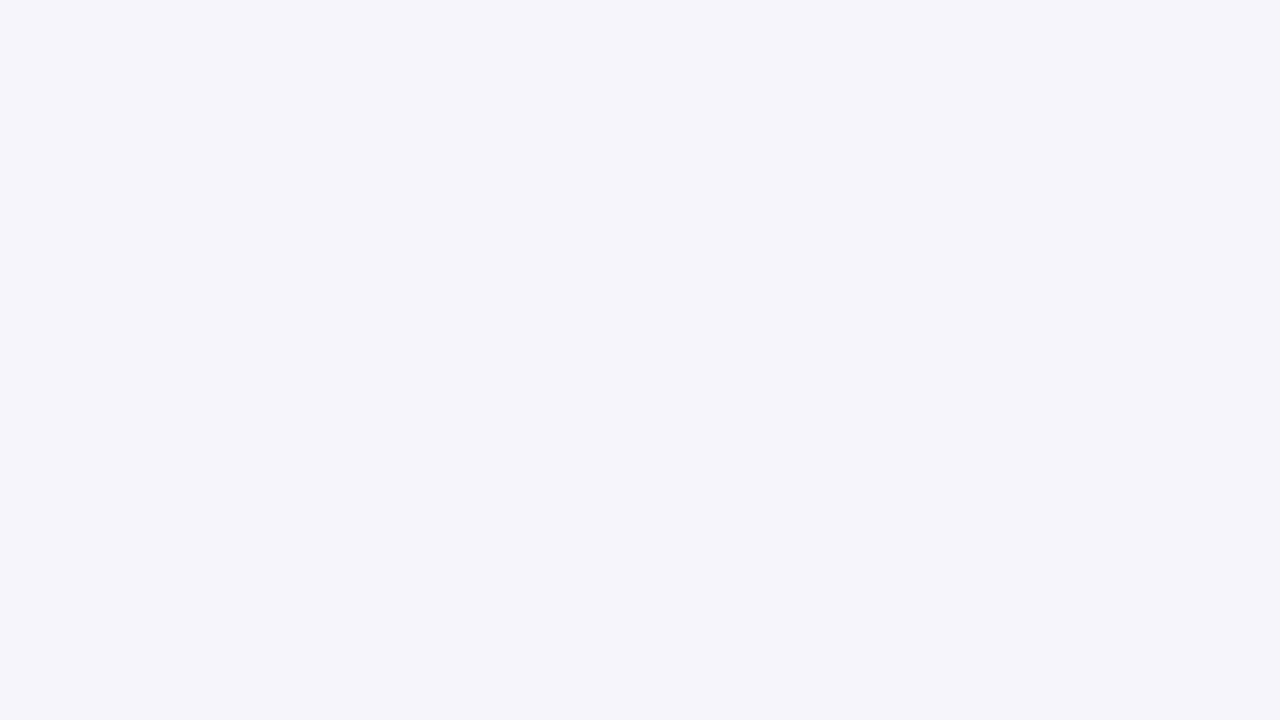

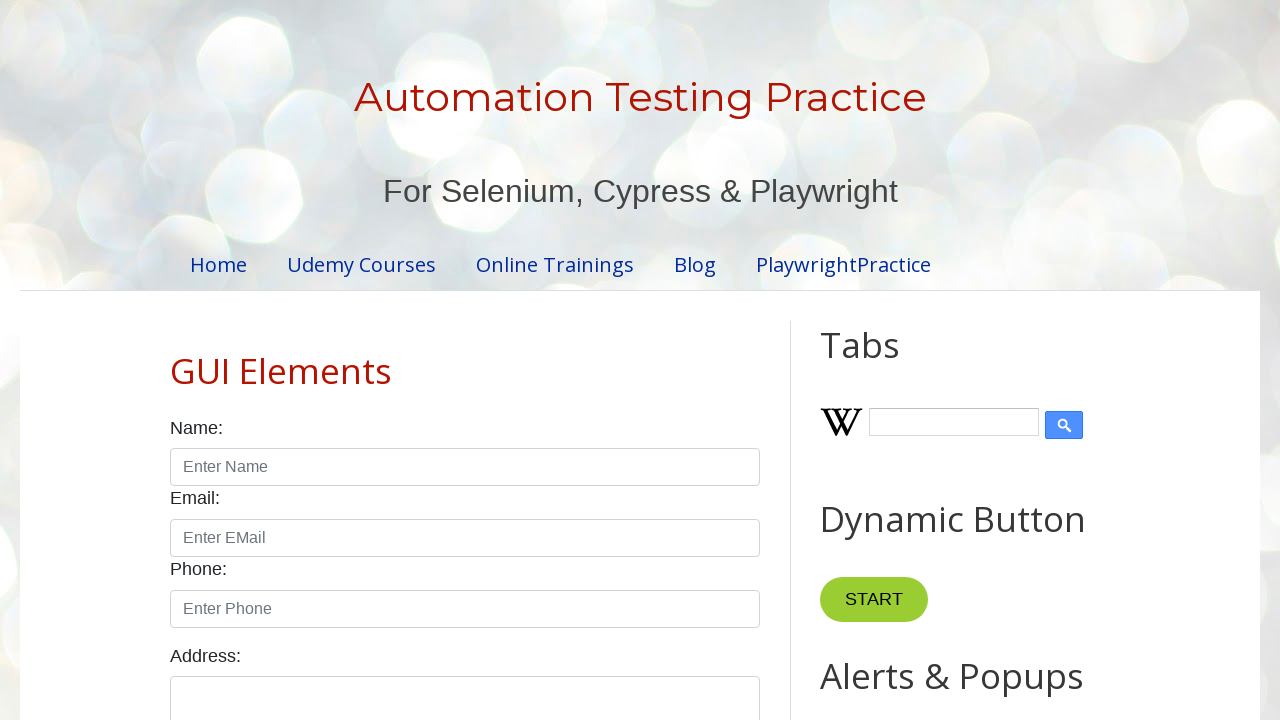